Fills out the Text Box form on DemoQA with full name, email, current address, and permanent address, then submits and verifies the output

Starting URL: https://demoqa.com/

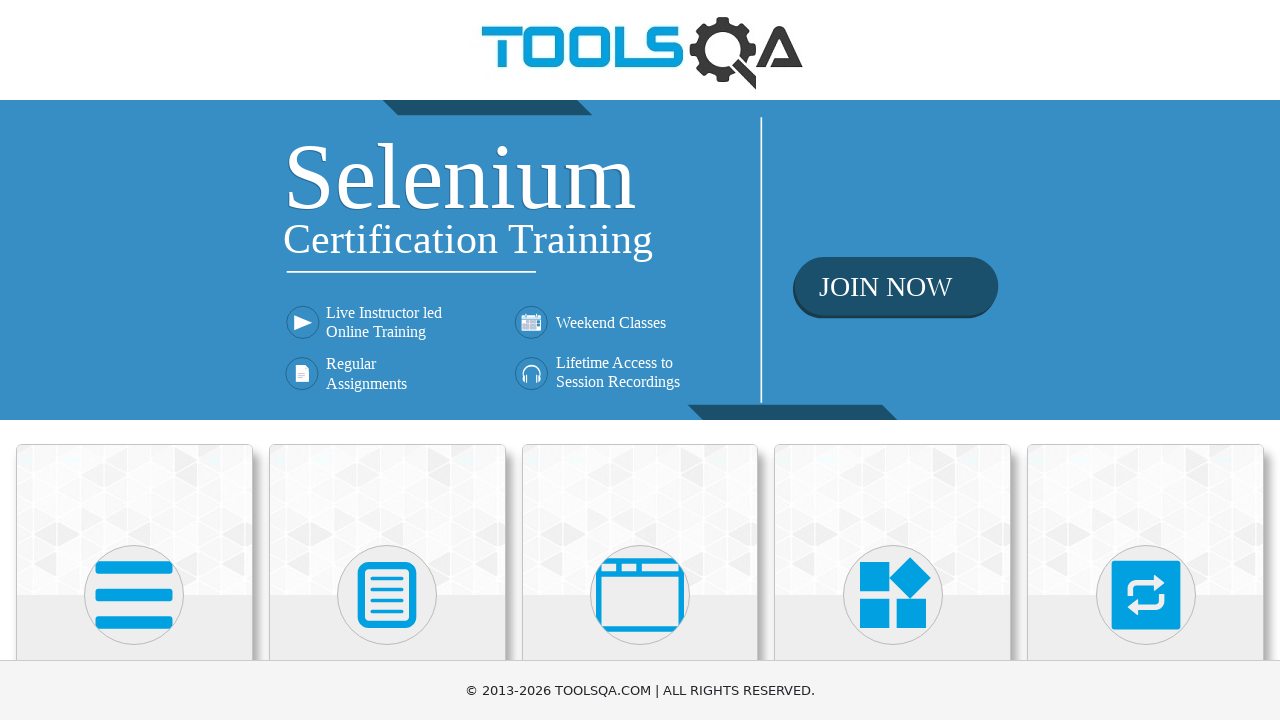

Clicked on Elements card at (134, 360) on text=Elements
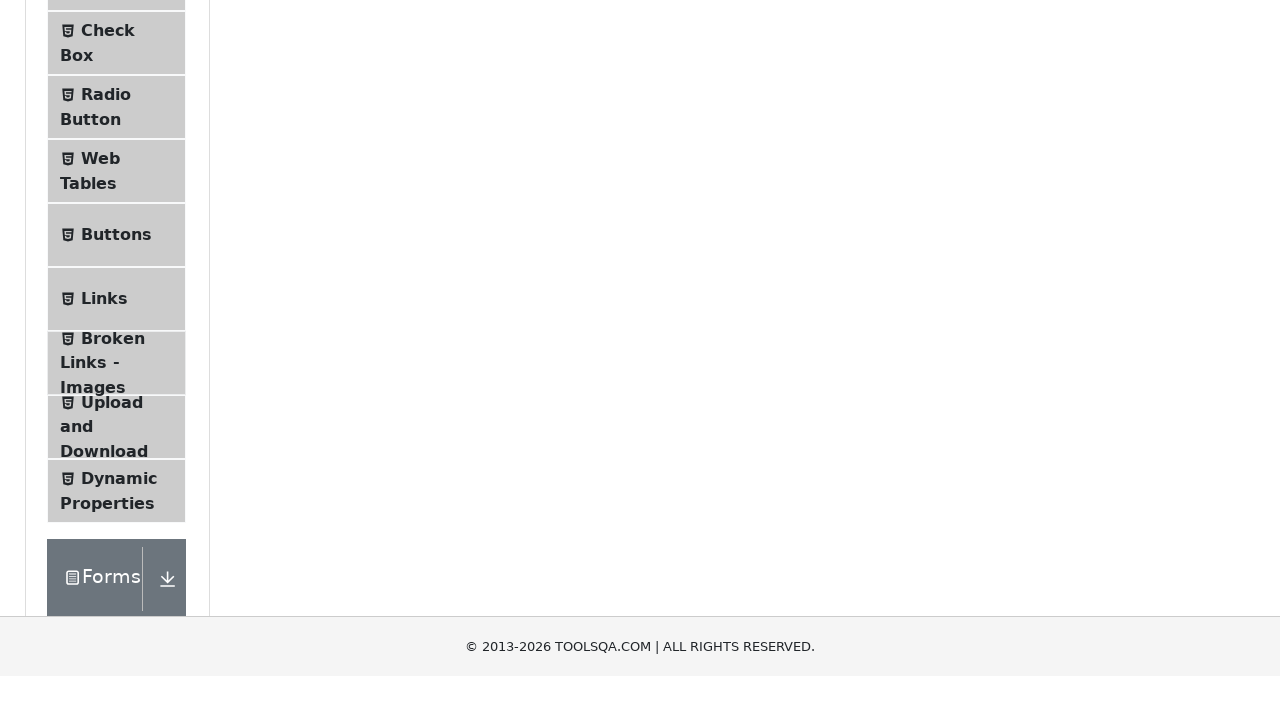

Clicked on Text Box menu item at (119, 261) on text=Text Box
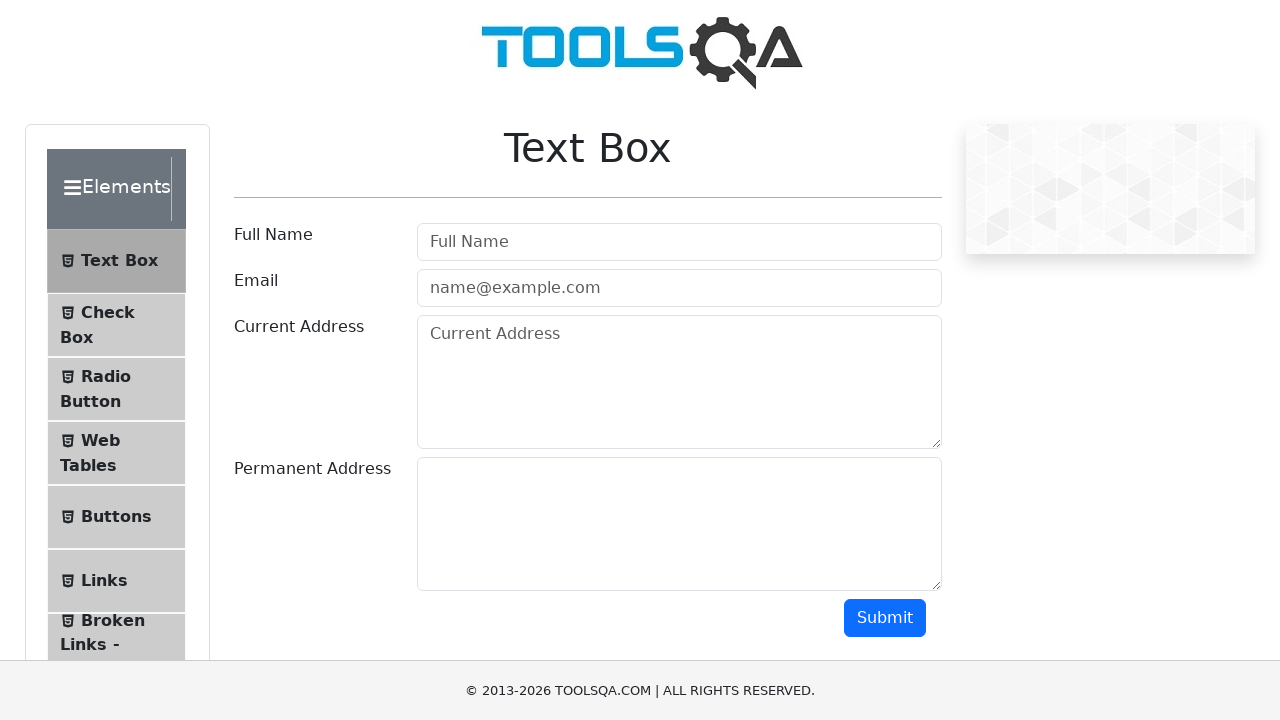

Filled in full name field with 'Maverick' on #userName
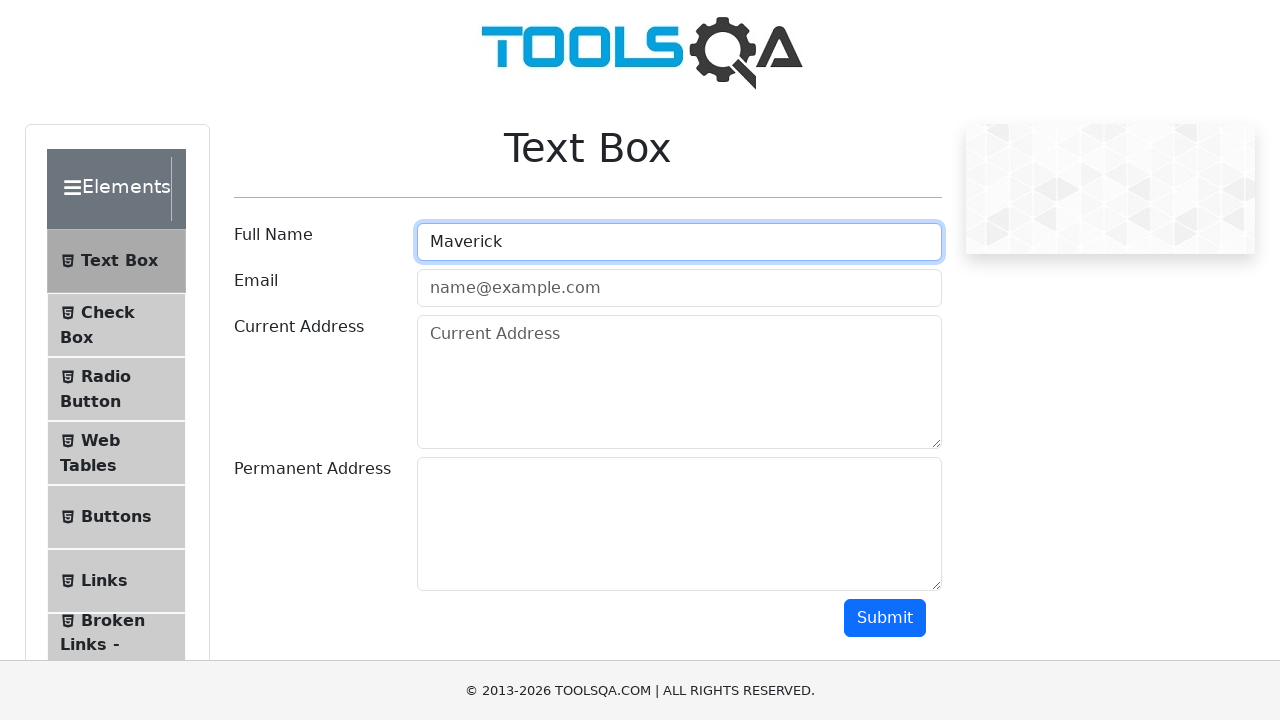

Filled in email field with 'maverick@gmail.com' on #userEmail
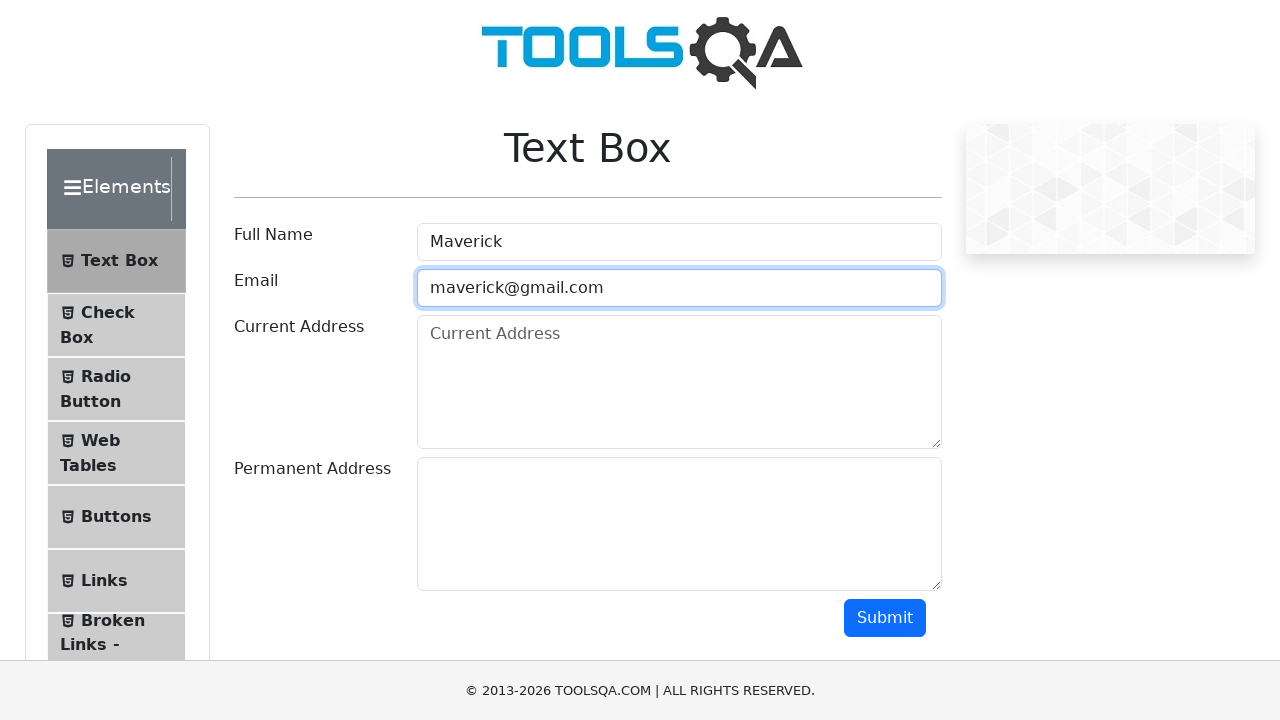

Filled in current address field with 'Bangkok' on #currentAddress
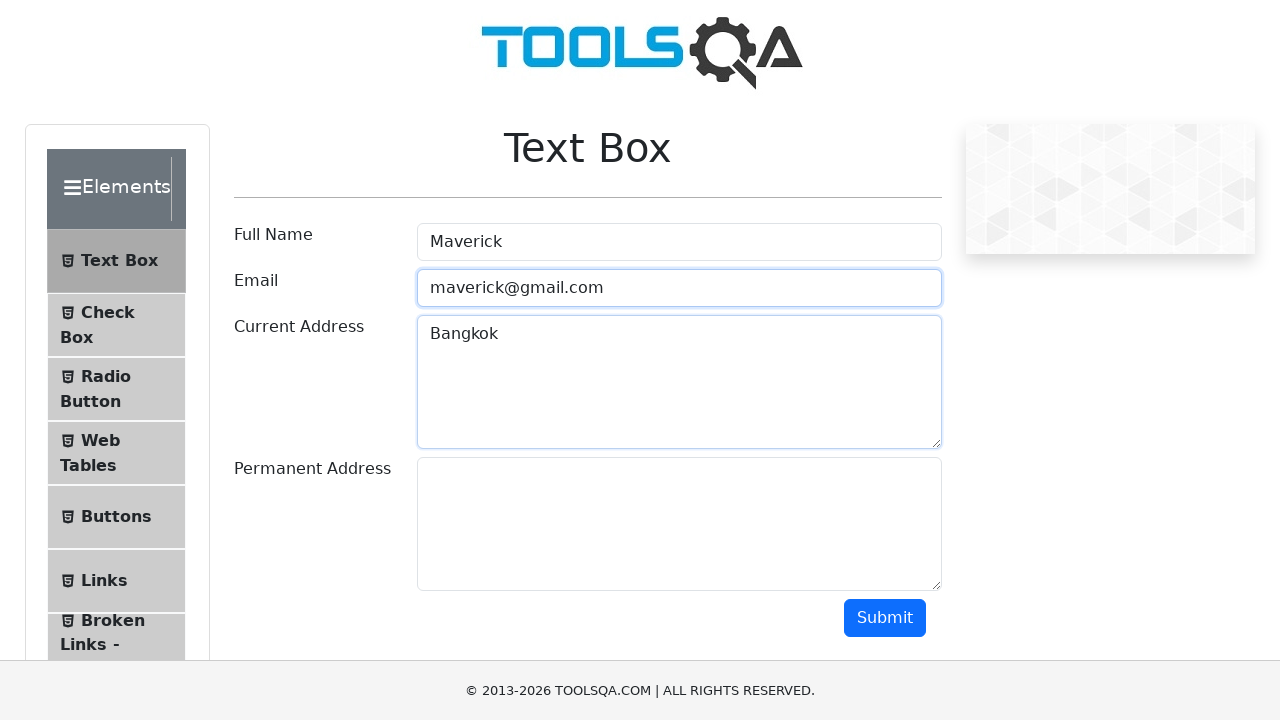

Filled in permanent address field with 'Phuket' on #permanentAddress
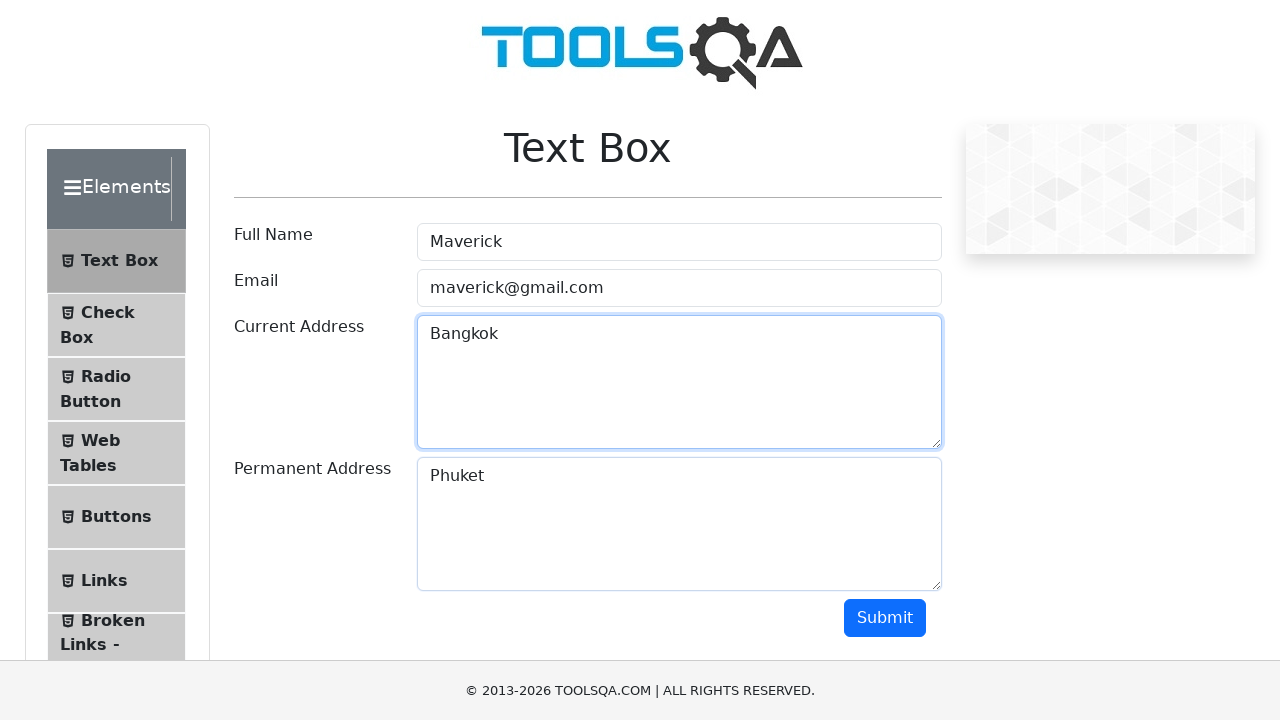

Clicked Submit button to submit the form at (885, 618) on text=Submit
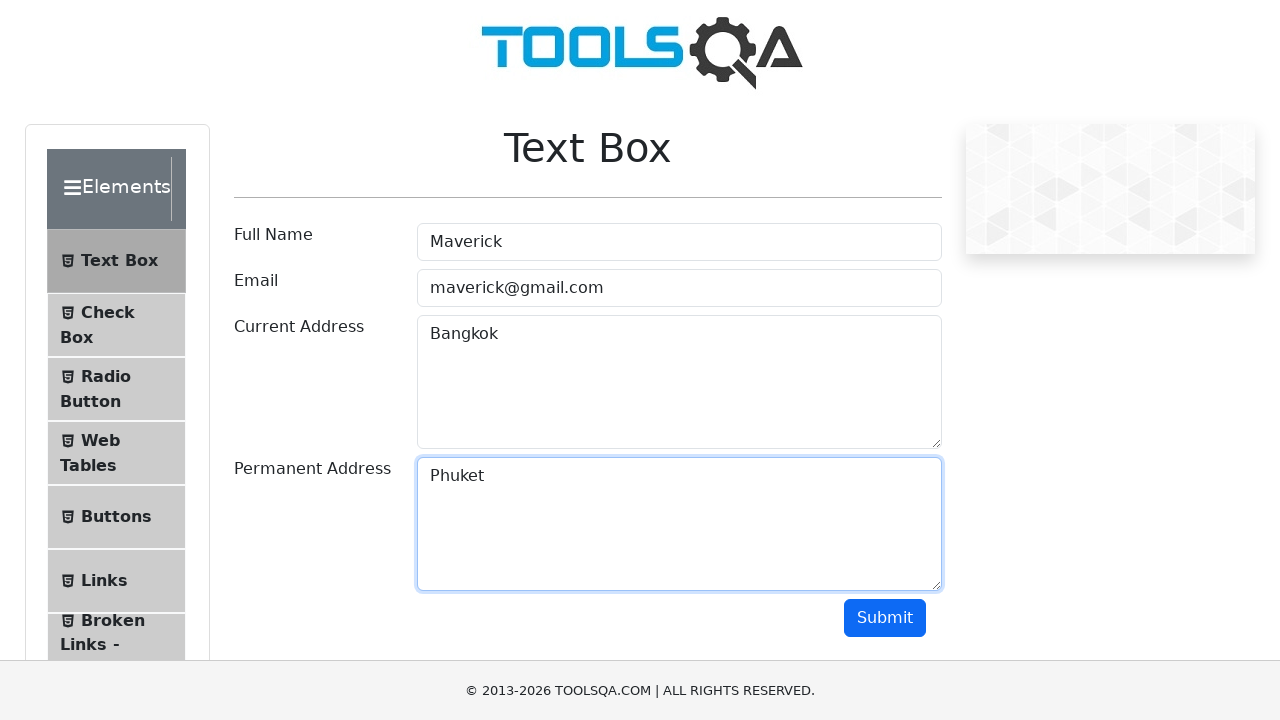

Form output section loaded successfully
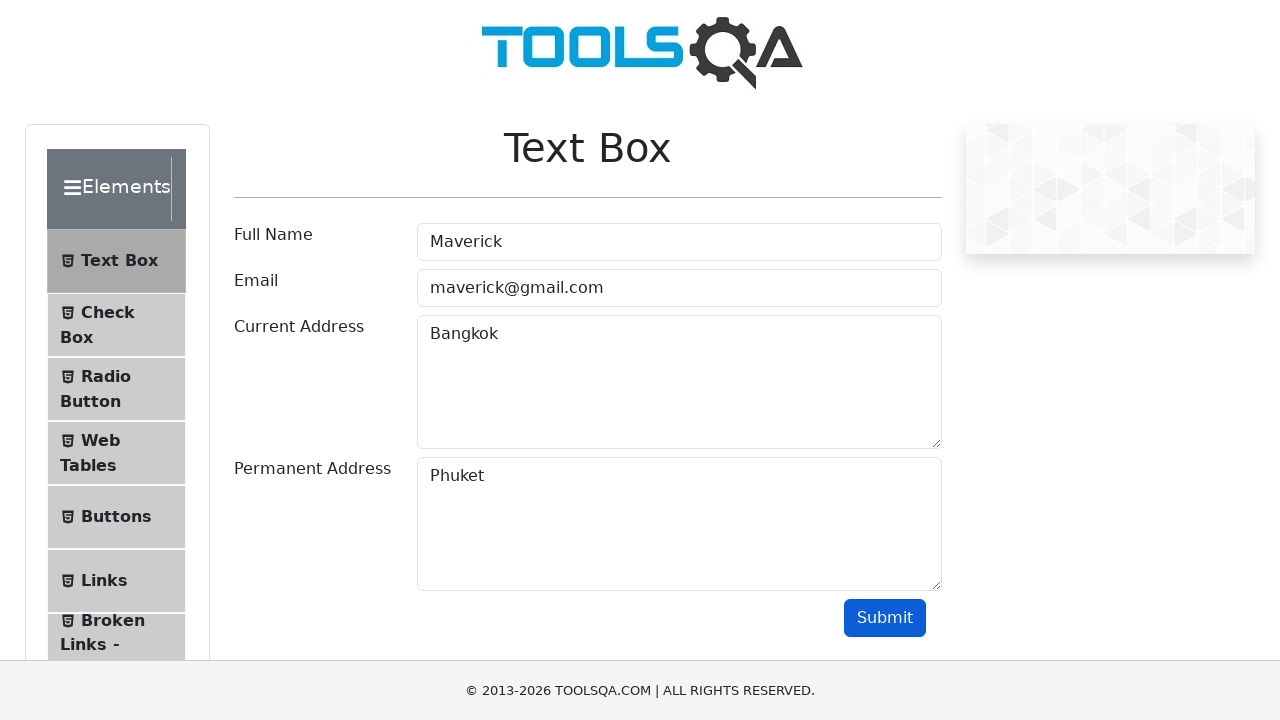

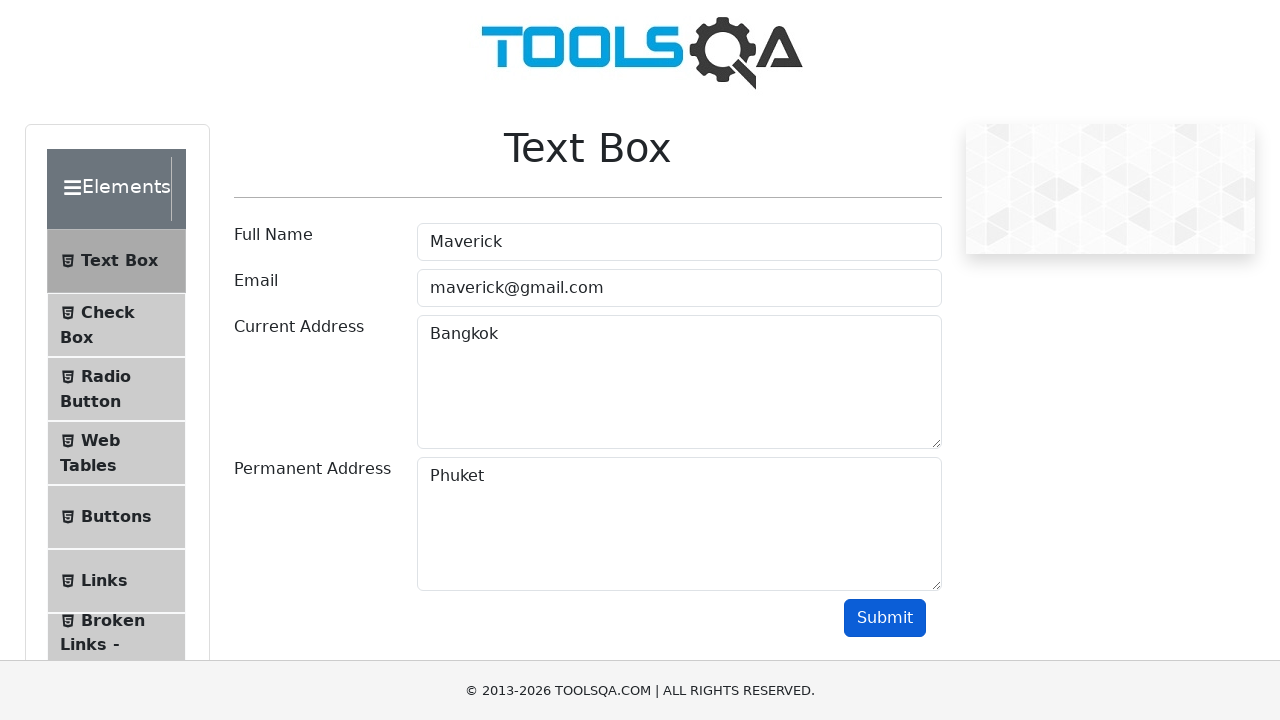